Tests job search functionality by selecting a profession (QA) from dropdown and clicking search to find job listings

Starting URL: https://ingamejob.com/en

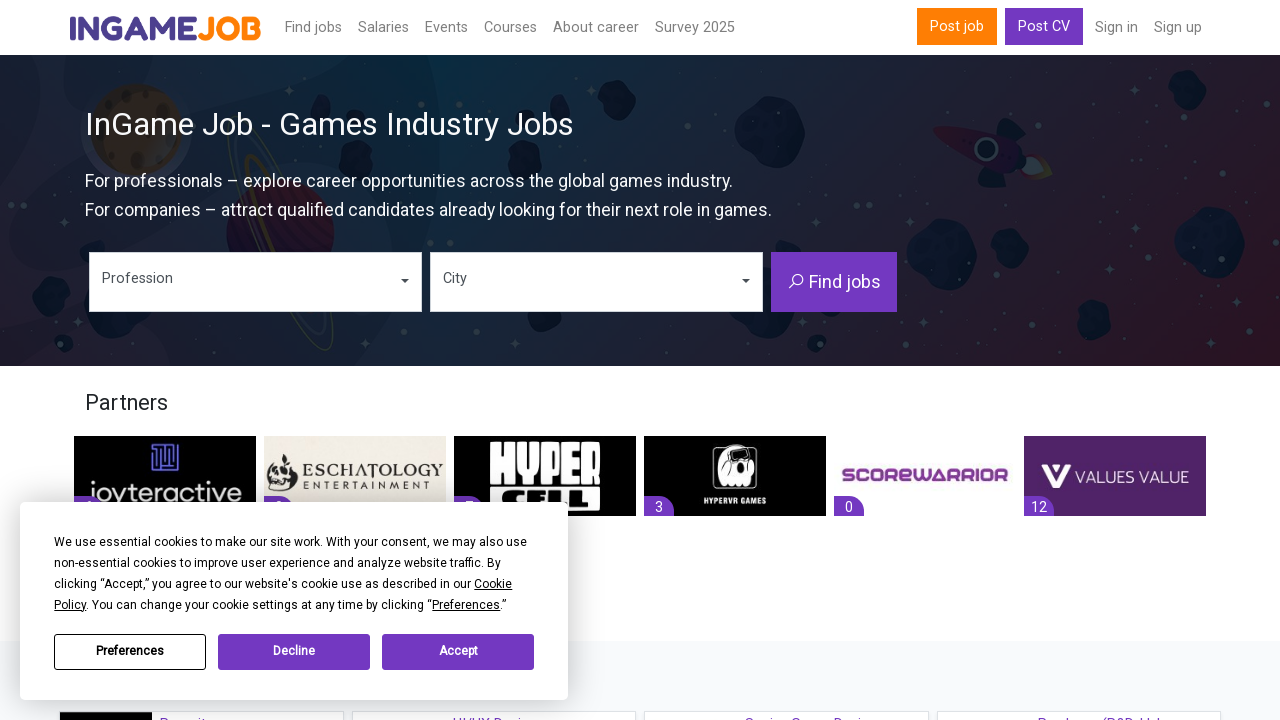

Clicked profession dropdown button in hero section at (256, 282) on xpath=//div[@class='home-hero-section']//button
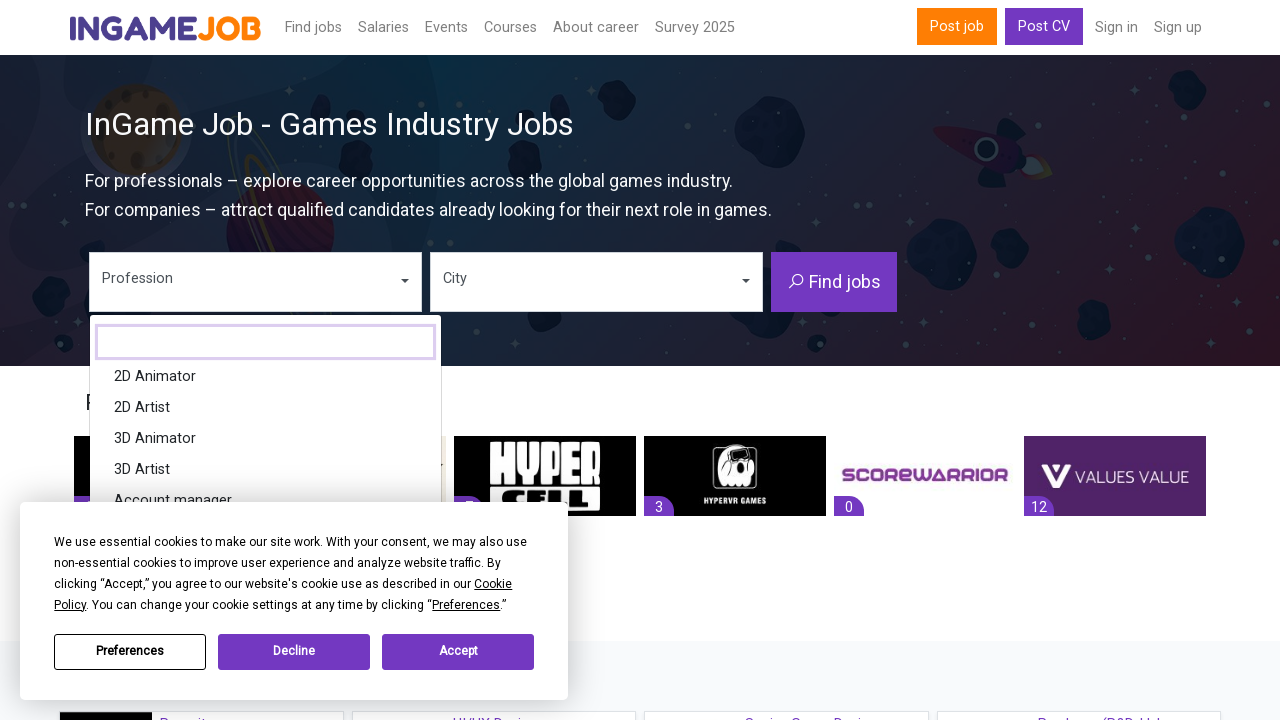

Filled search box with 'qa' profession query on //div[@class='bs-searchbox']/input
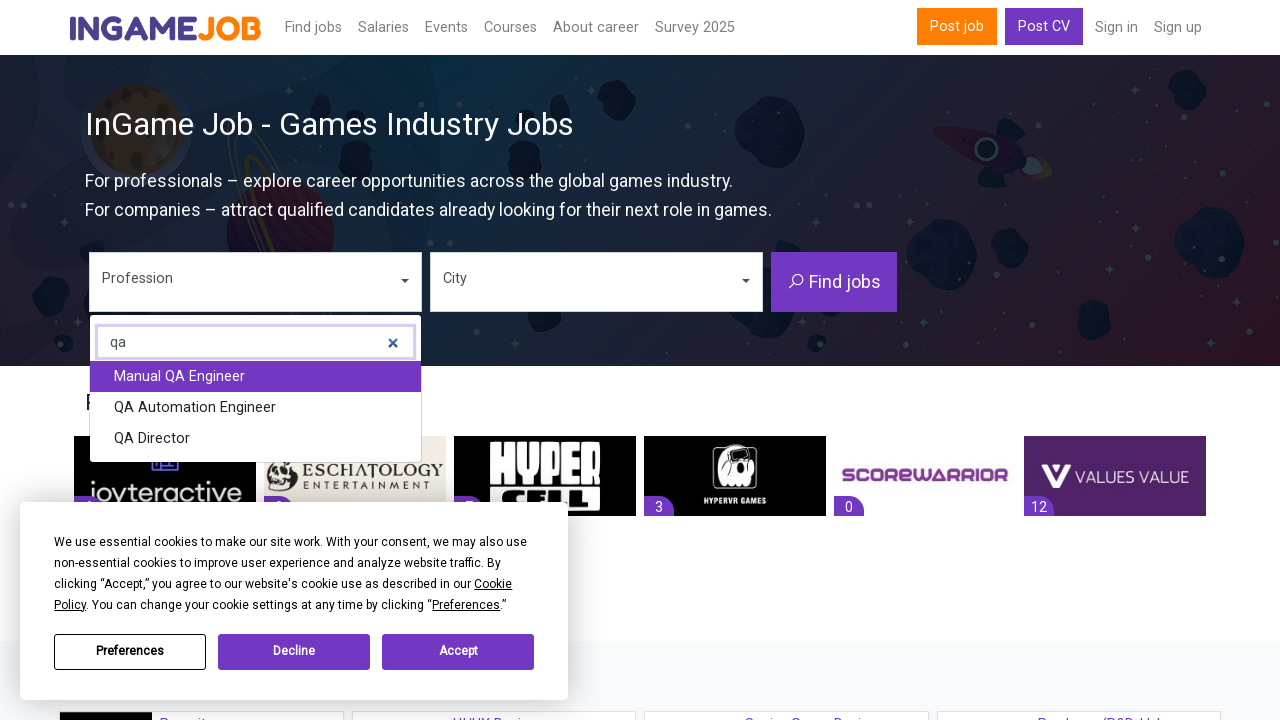

Selected QA profession option from dropdown at (180, 376) on xpath=//ul[@class='dropdown-menu inner show']//span[contains(text(), 'QA')]
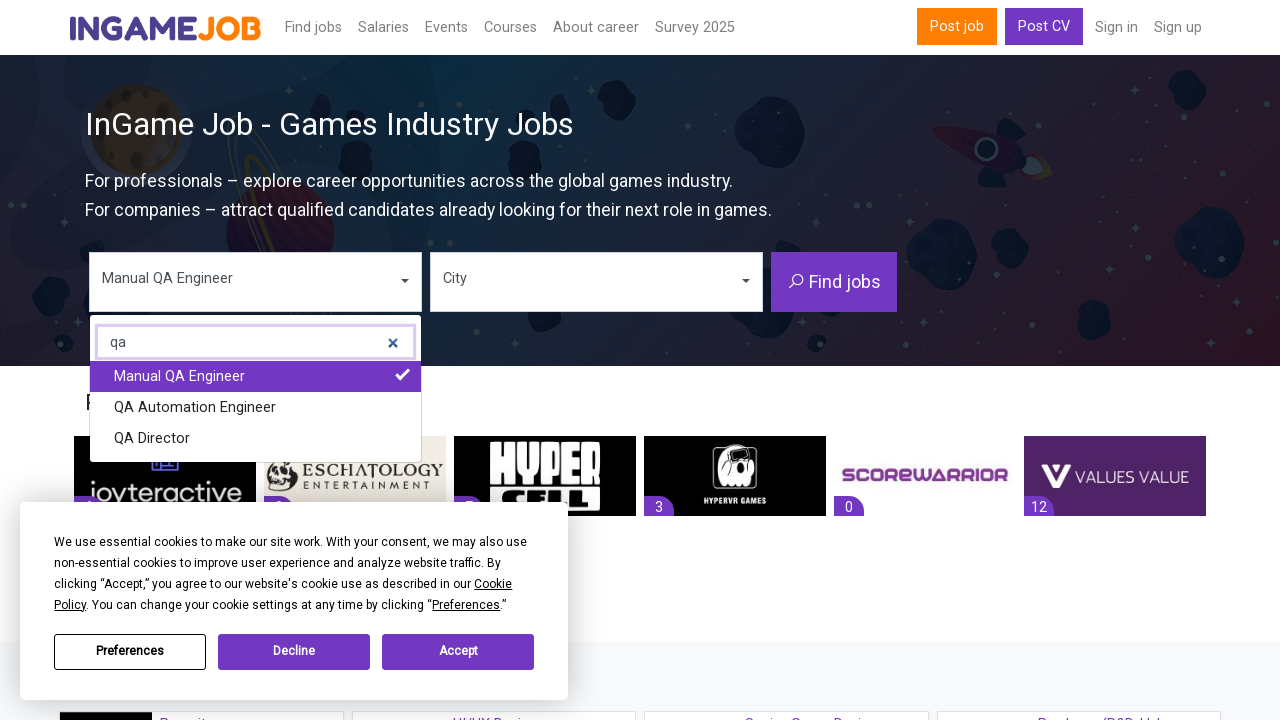

Clicked search button to find job listings at (834, 282) on button[type='submit']
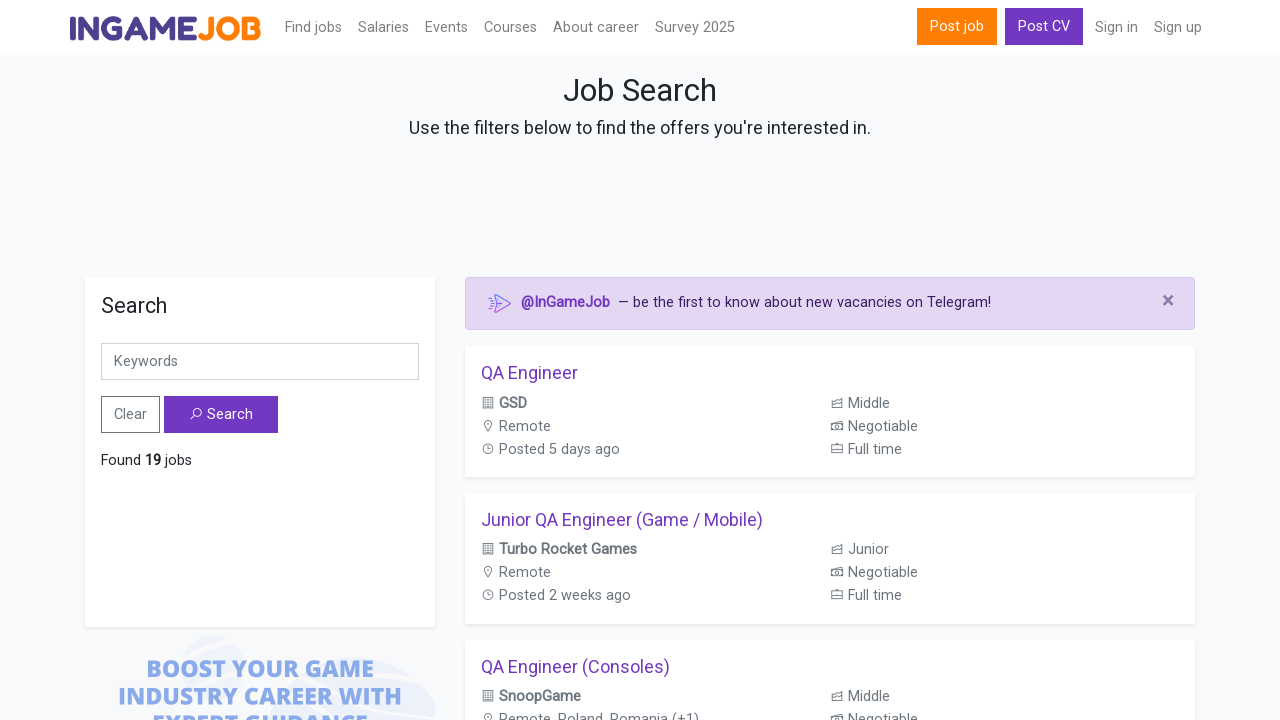

Job listings appeared on search results page
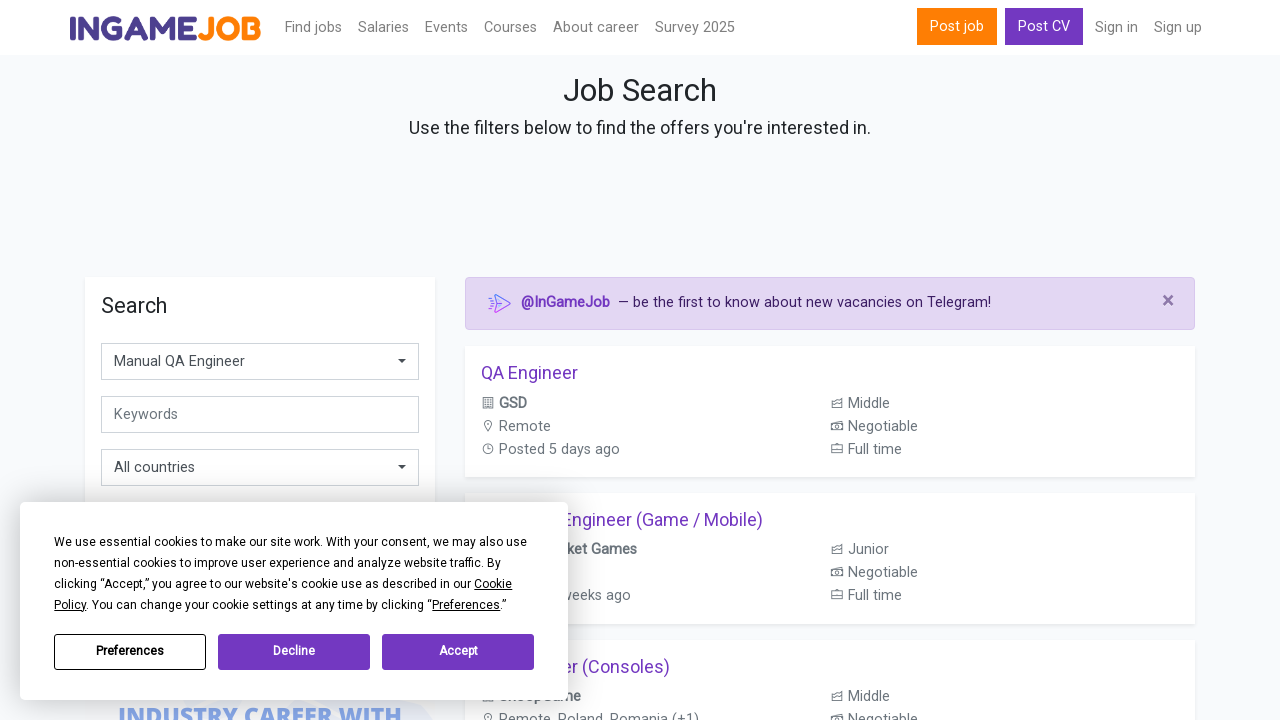

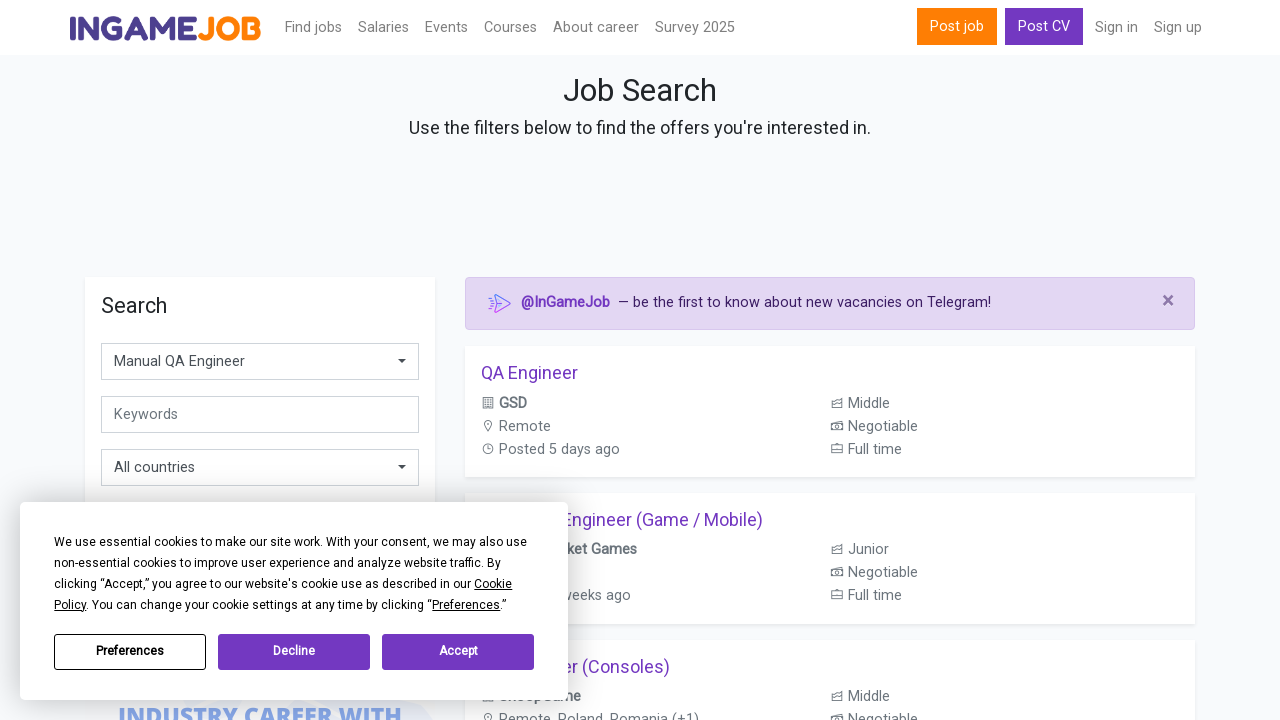